Tests unmarking items as complete by checking and then unchecking an item

Starting URL: https://demo.playwright.dev/todomvc

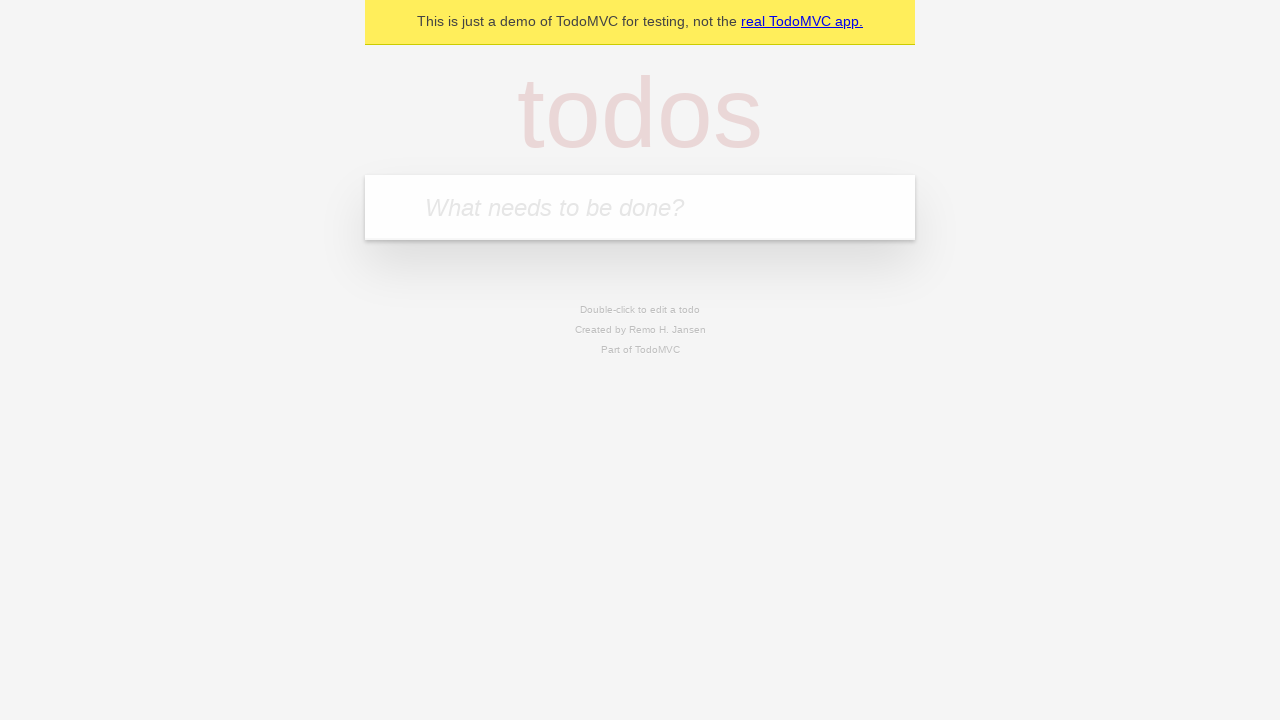

Filled new todo input with 'buy some cheese' on .new-todo
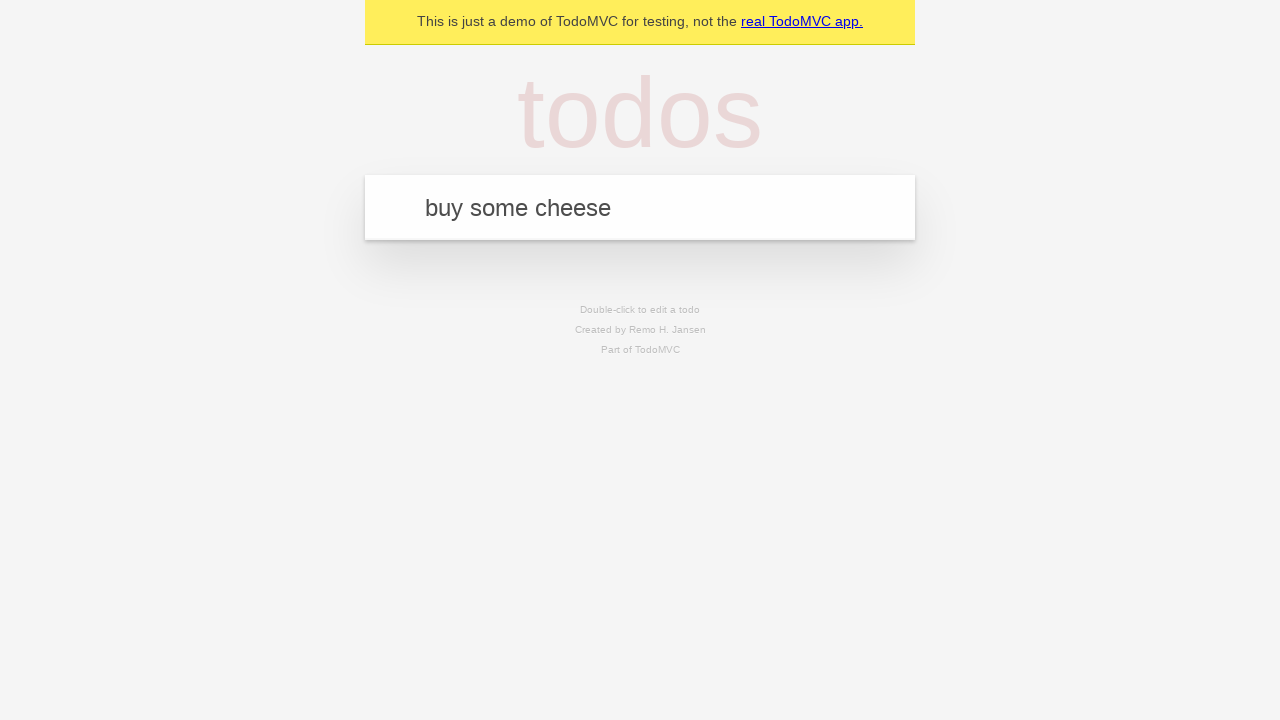

Pressed Enter to create first todo item on .new-todo
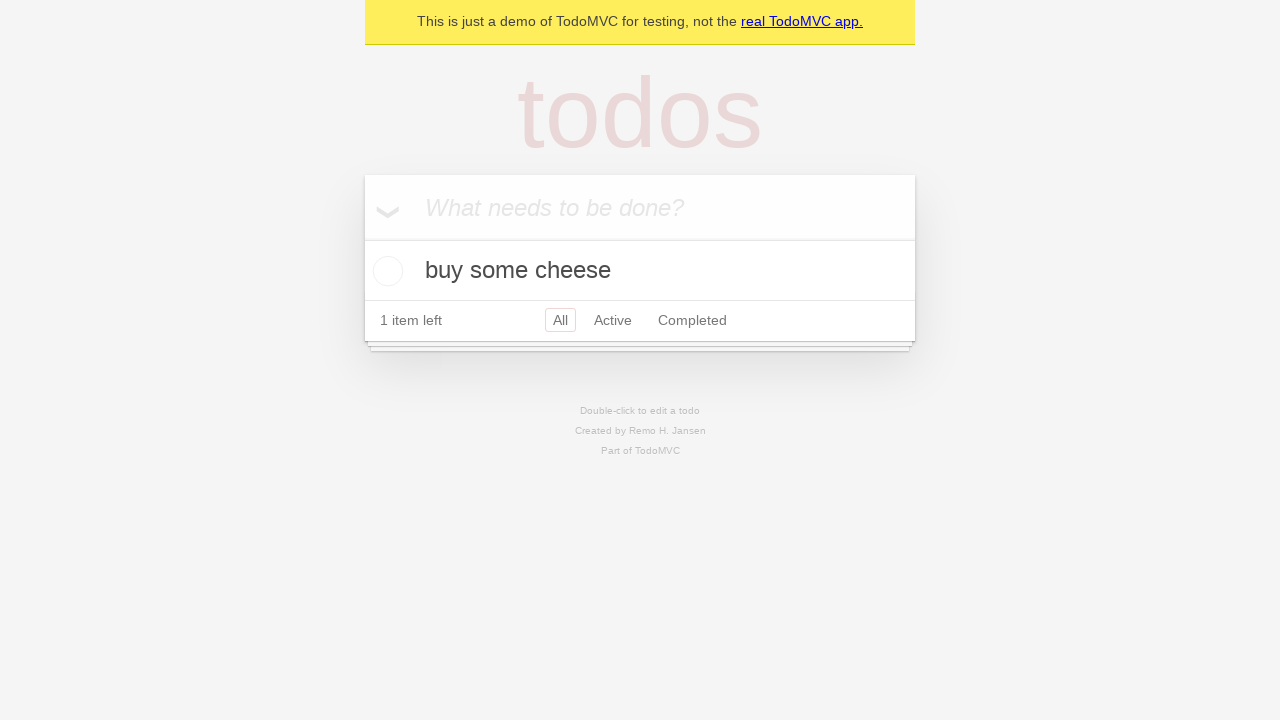

Filled new todo input with 'feed the cat' on .new-todo
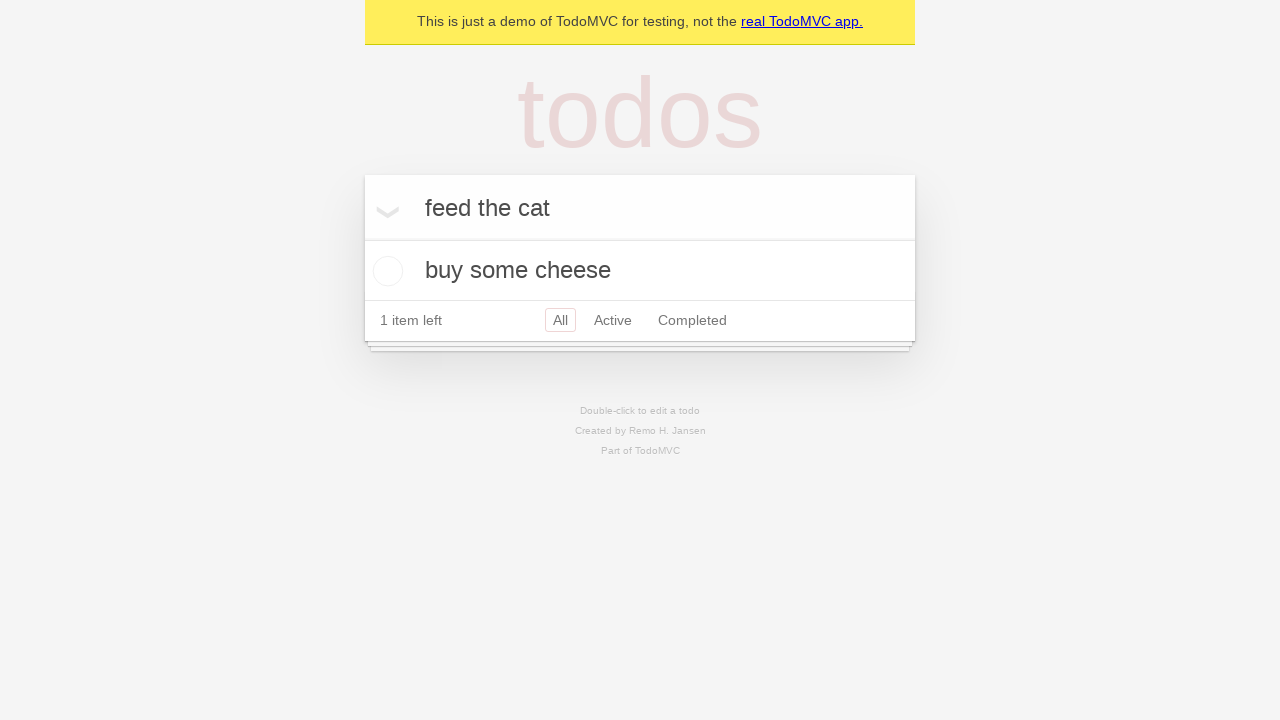

Pressed Enter to create second todo item on .new-todo
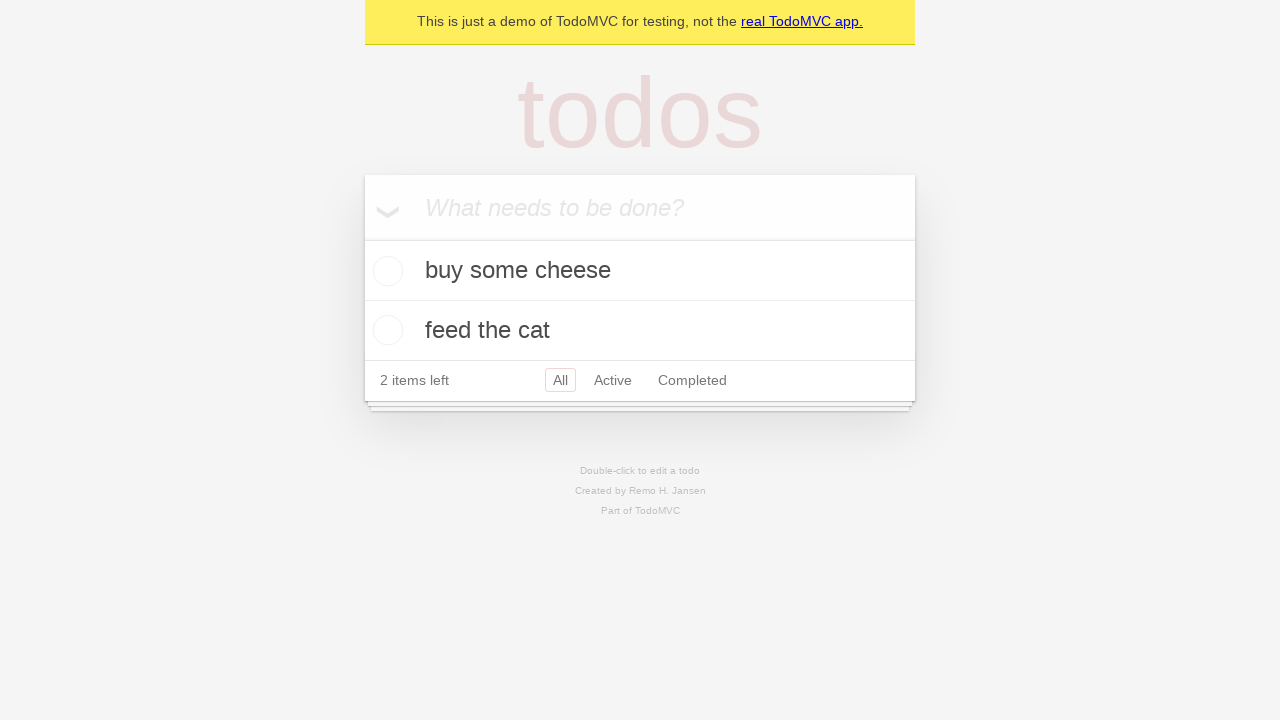

Waited for second todo item to appear in the list
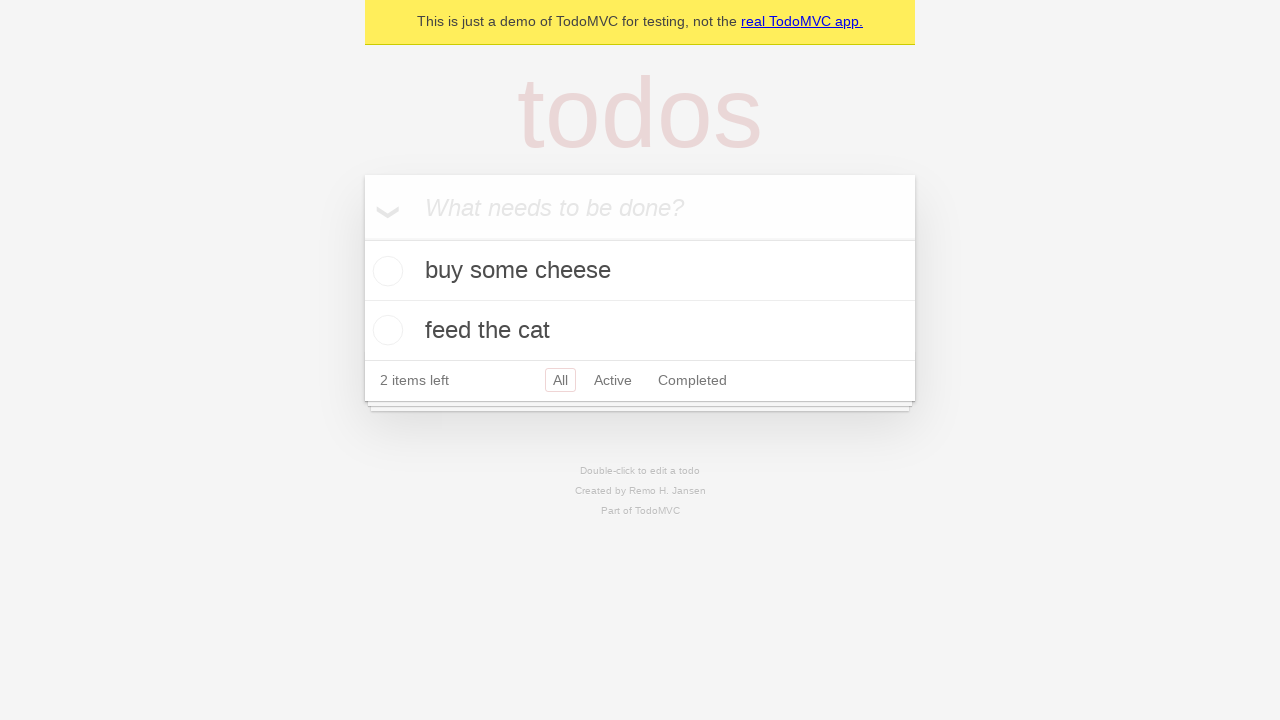

Located first todo item in the list
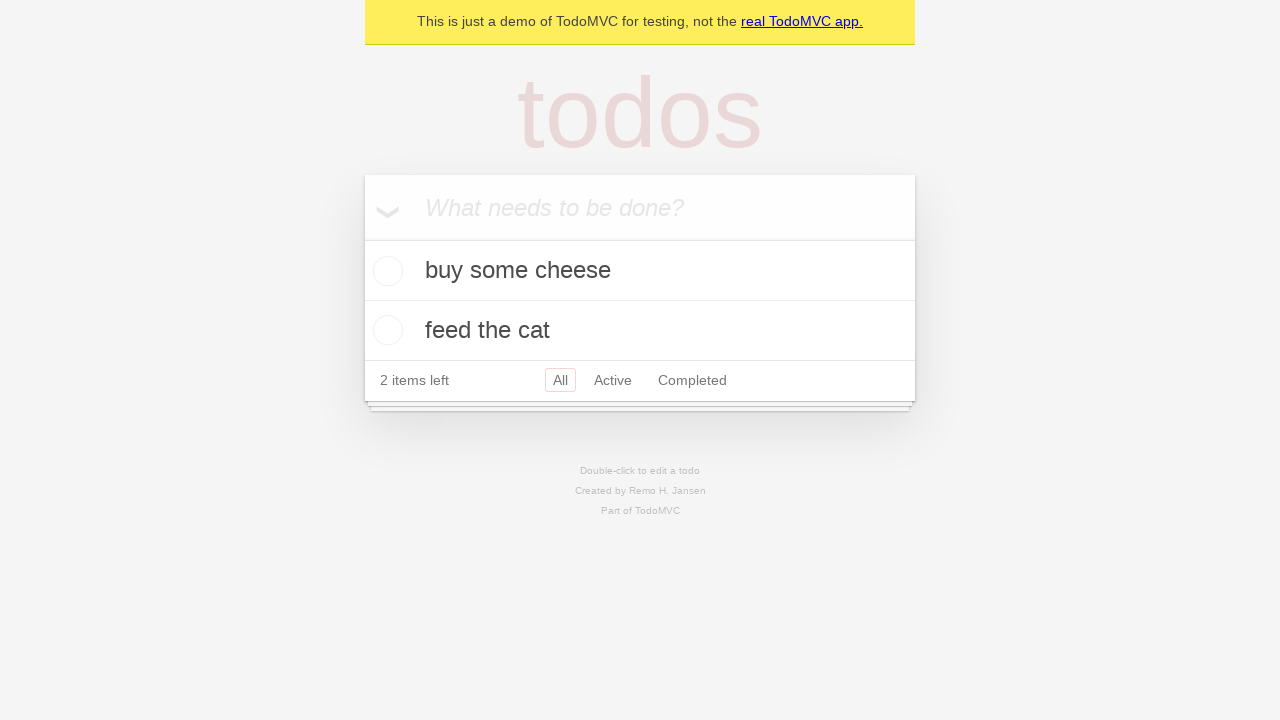

Checked first todo item to mark it as complete at (385, 271) on .todo-list li >> nth=0 >> .toggle
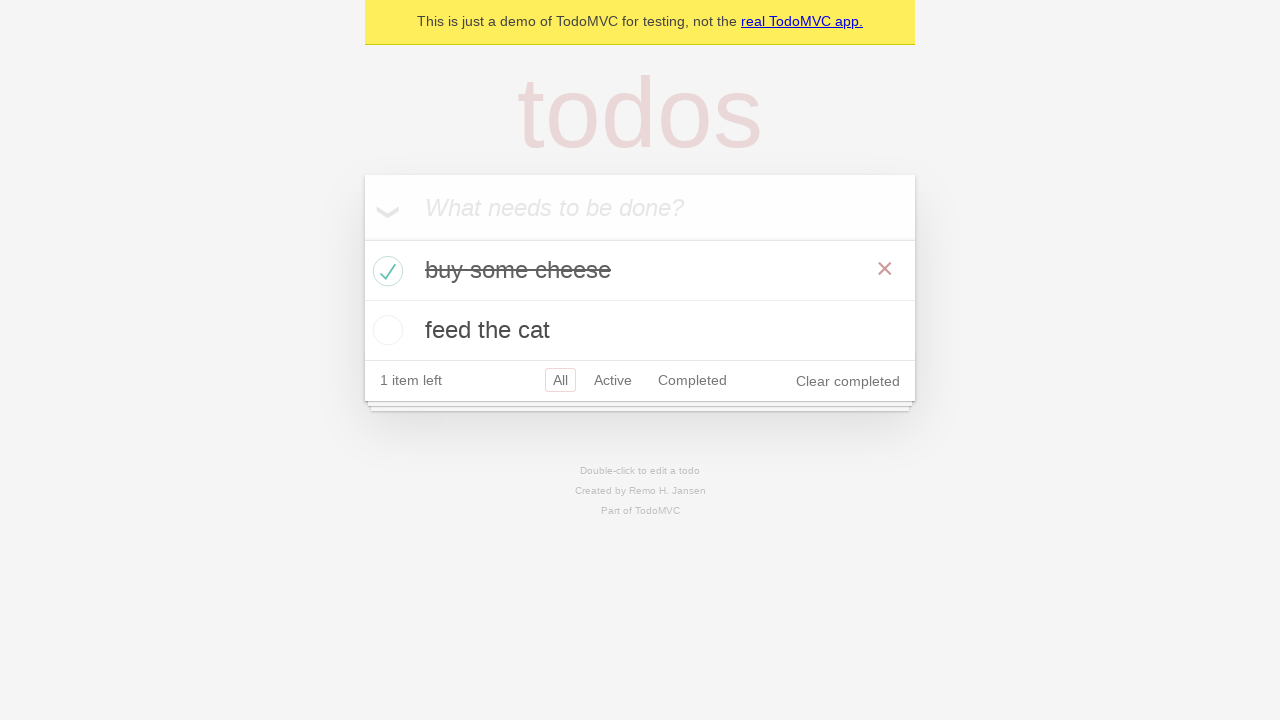

Unchecked first todo item to mark it as incomplete at (385, 271) on .todo-list li >> nth=0 >> .toggle
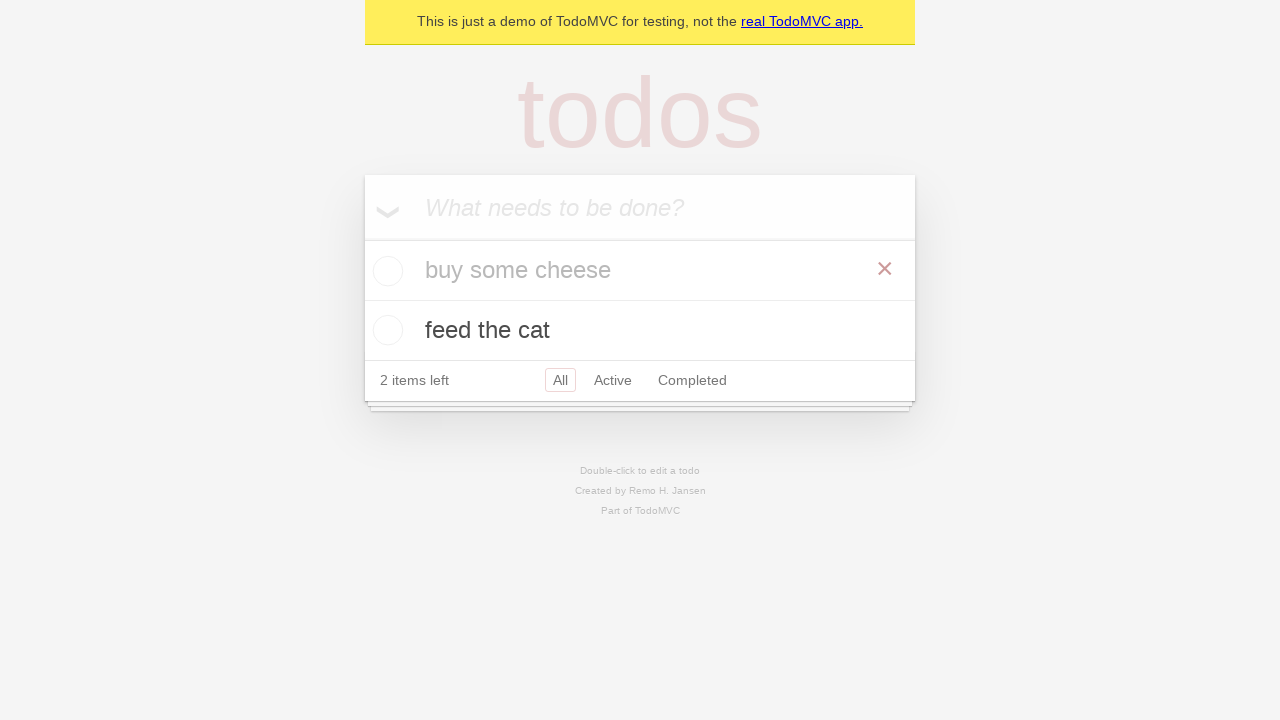

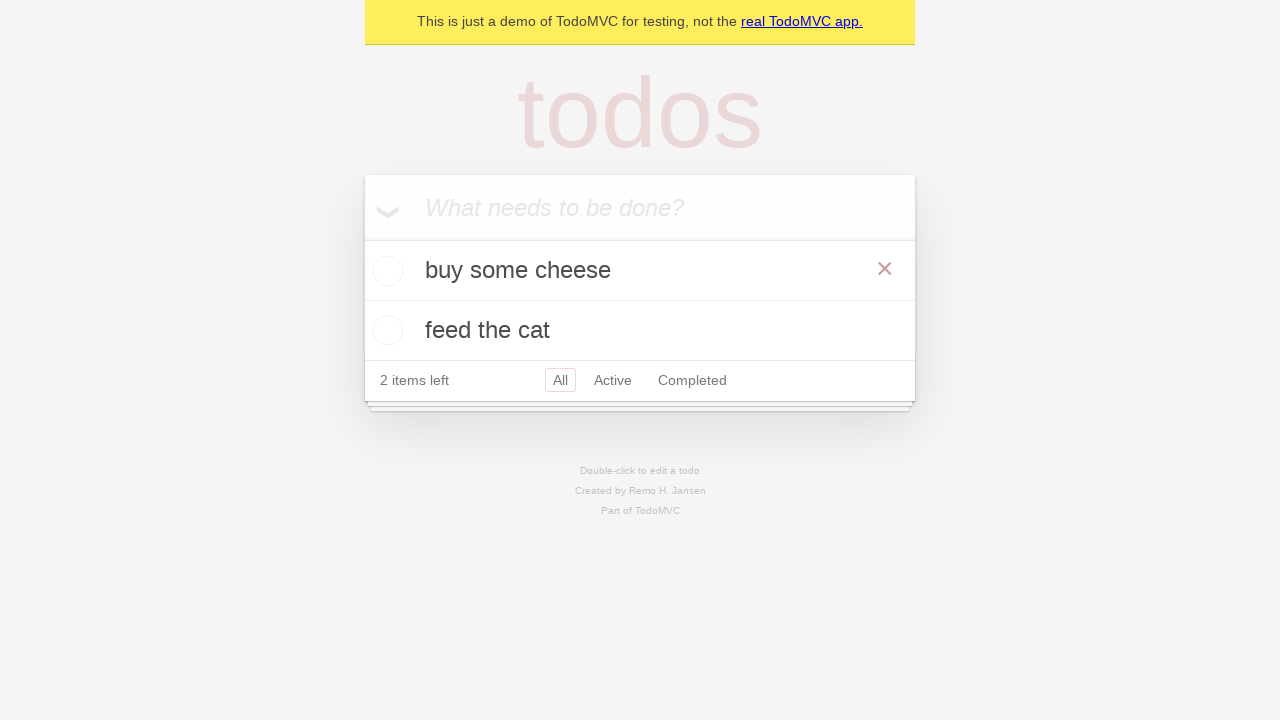